Tests unit conversion from pounds to kilograms by entering a value and clicking convert button

Starting URL: https://www.unitconverters.net/weight-and-mass/lbs-to-kg.htm

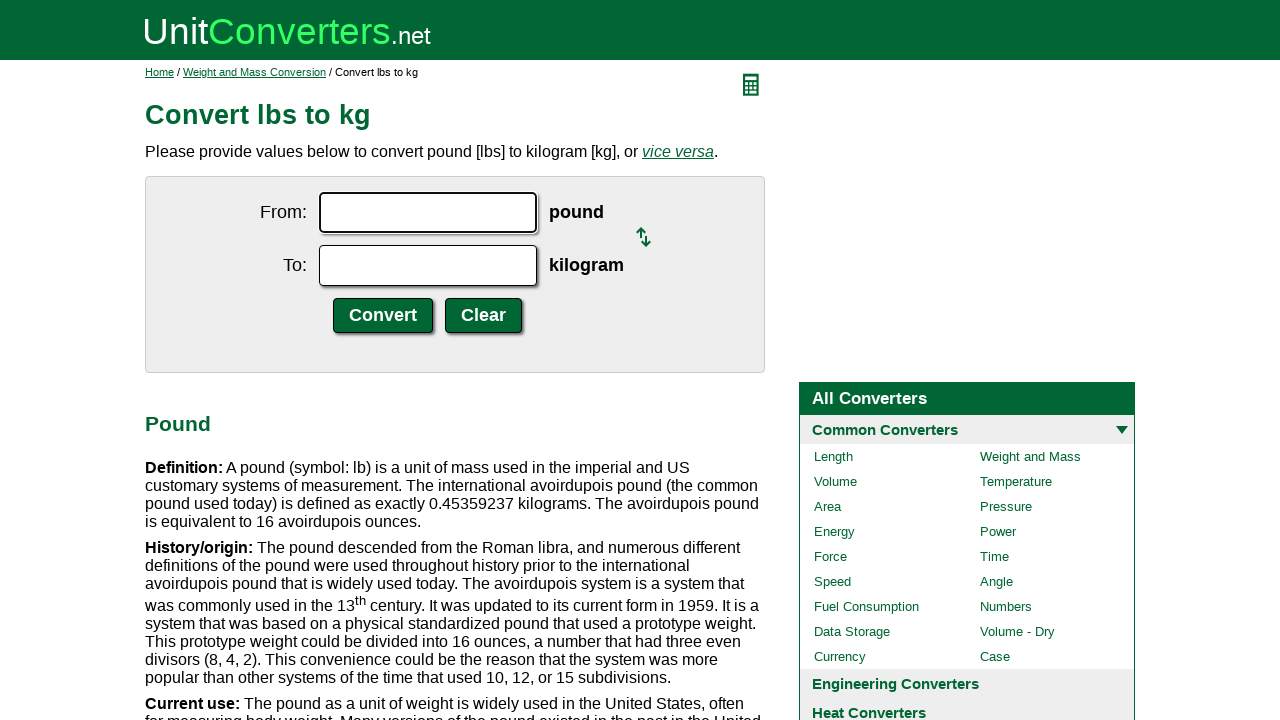

Entered '1' in the pounds input field on input#ucfrom.ucdcinput
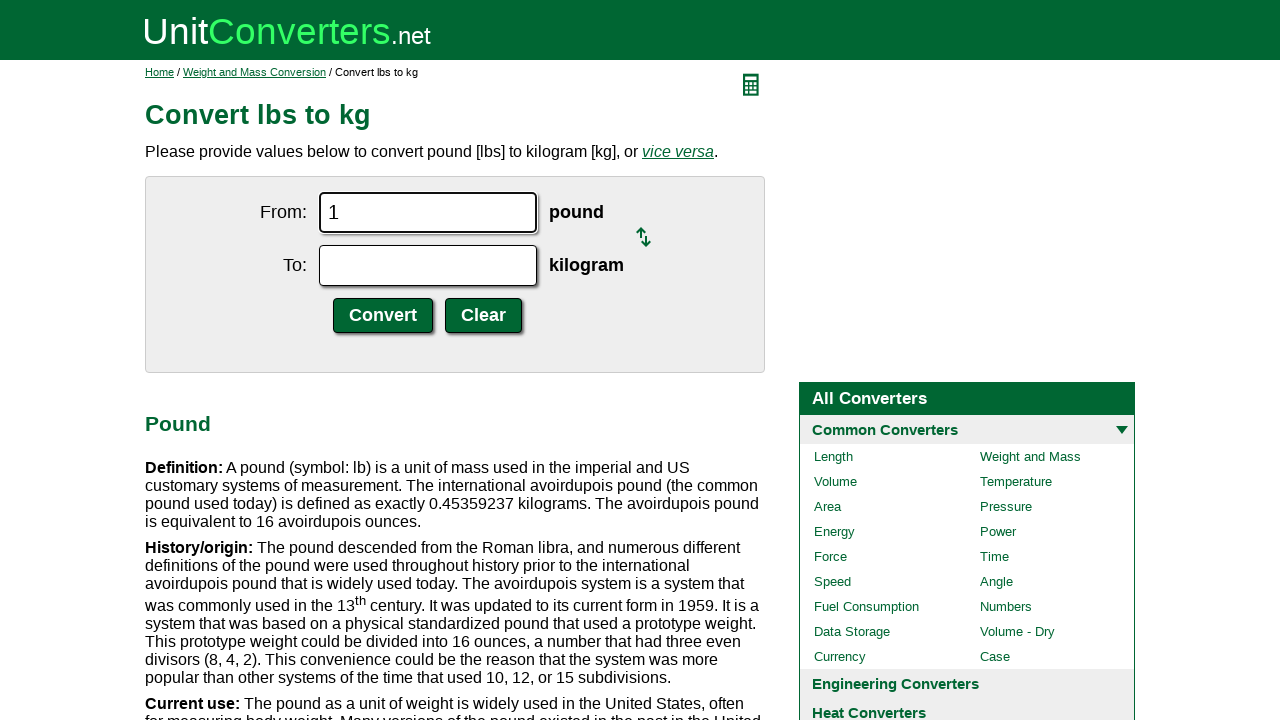

Clicked the convert button at (383, 316) on input.ucdcsubmit
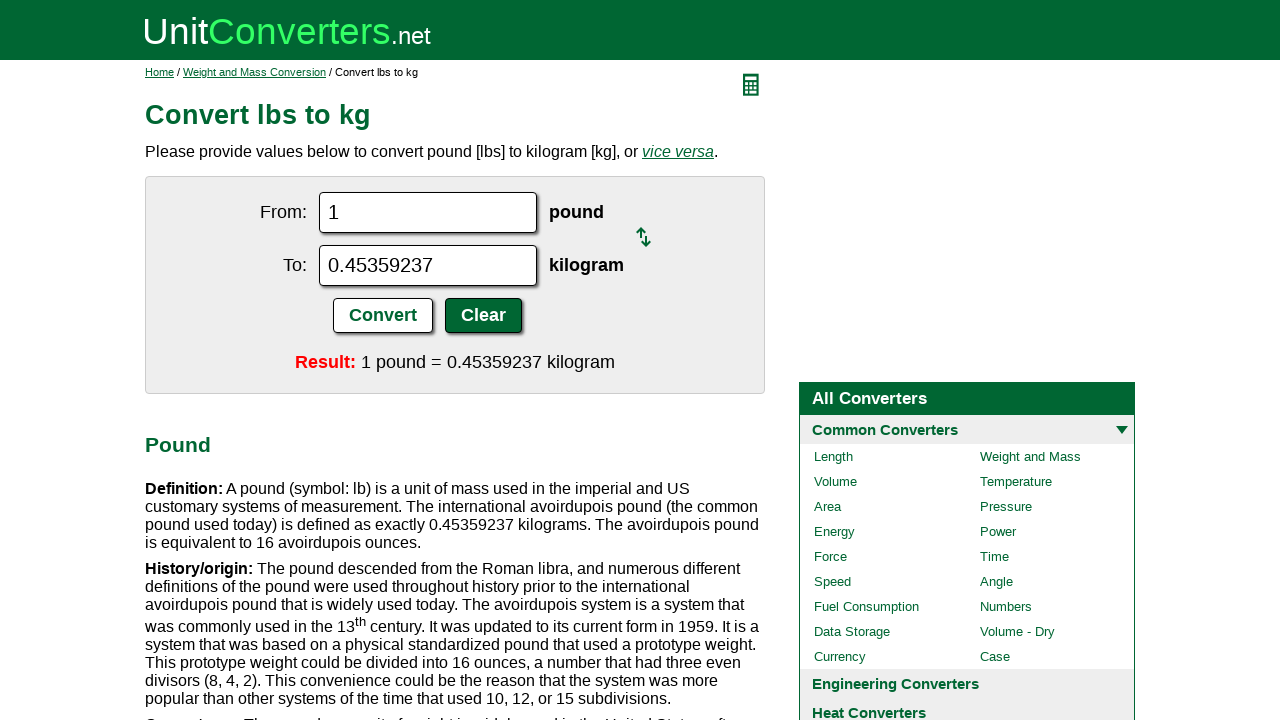

Conversion result appeared on the page
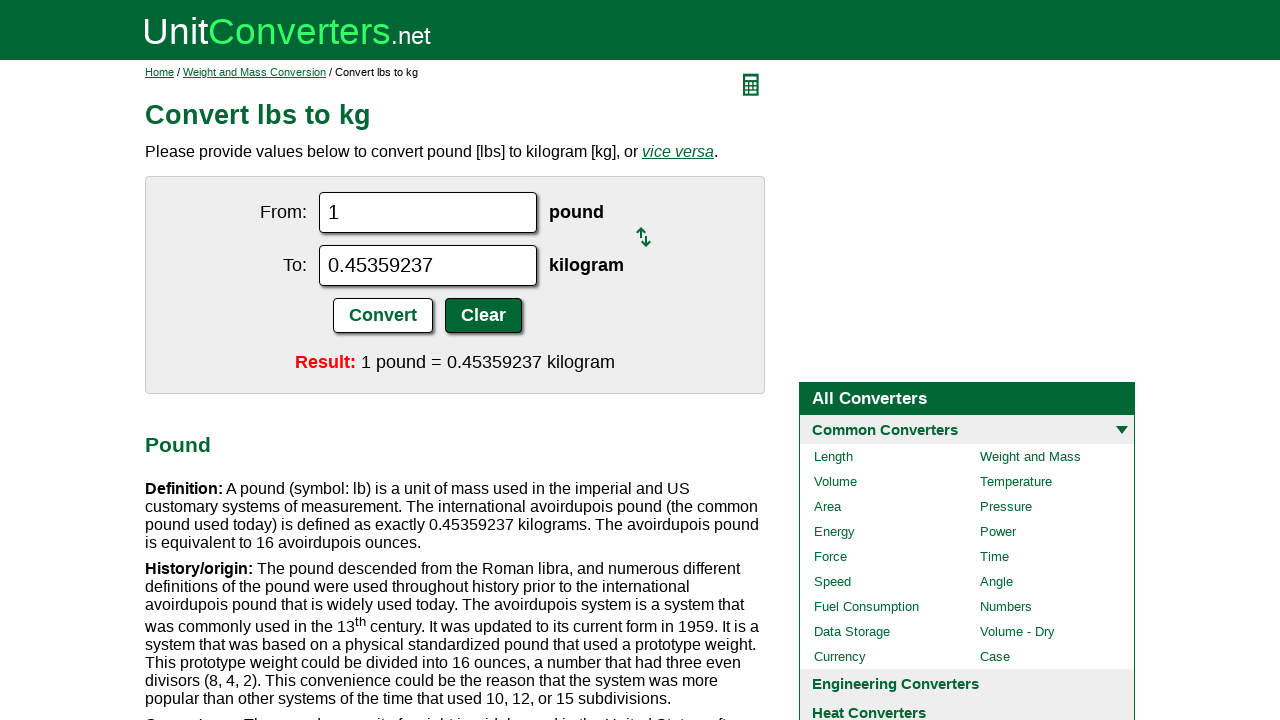

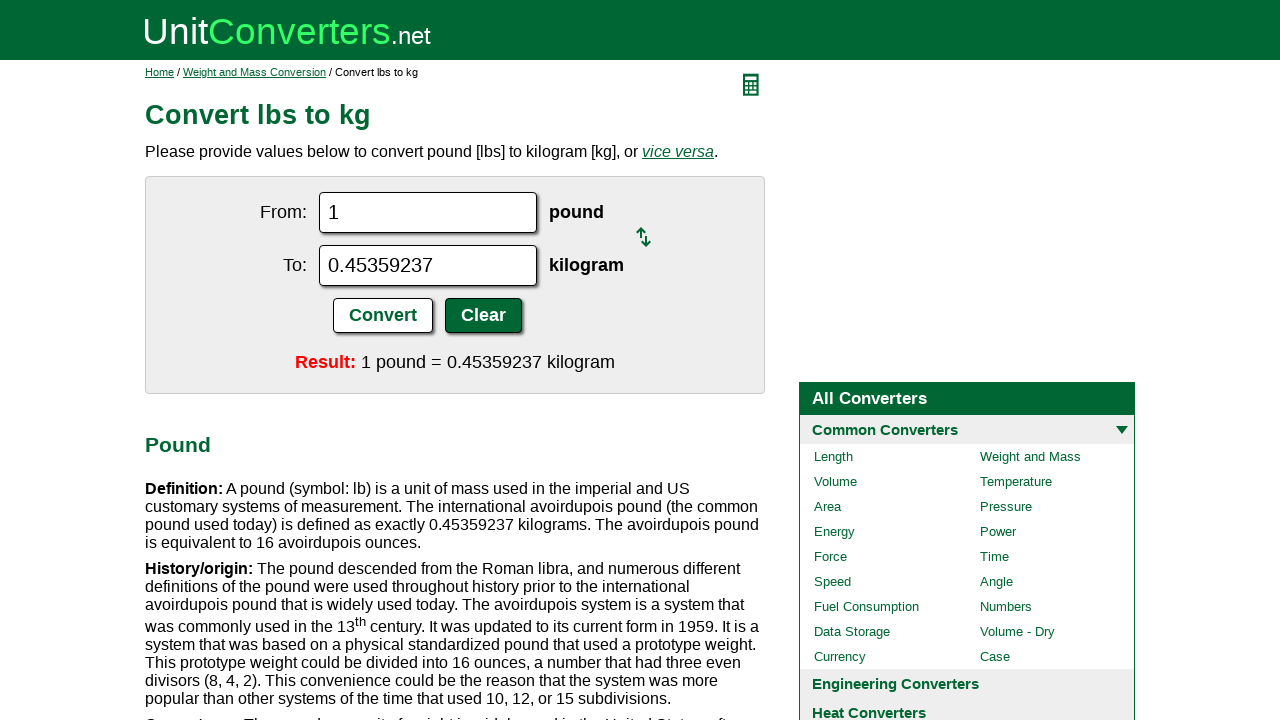